Solves a math captcha by reading a value, calculating the result using a logarithmic formula, and submitting the answer along with checkbox selections

Starting URL: http://suninjuly.github.io/math.html

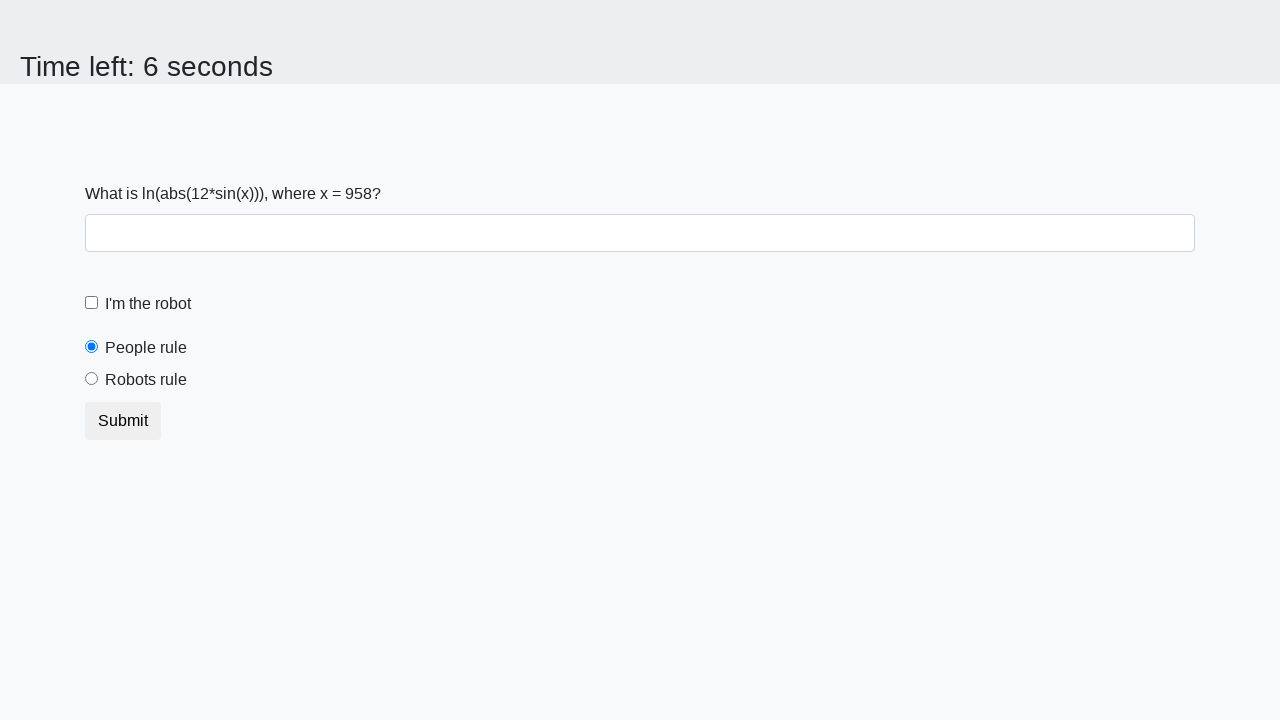

Located and read the math captcha input value
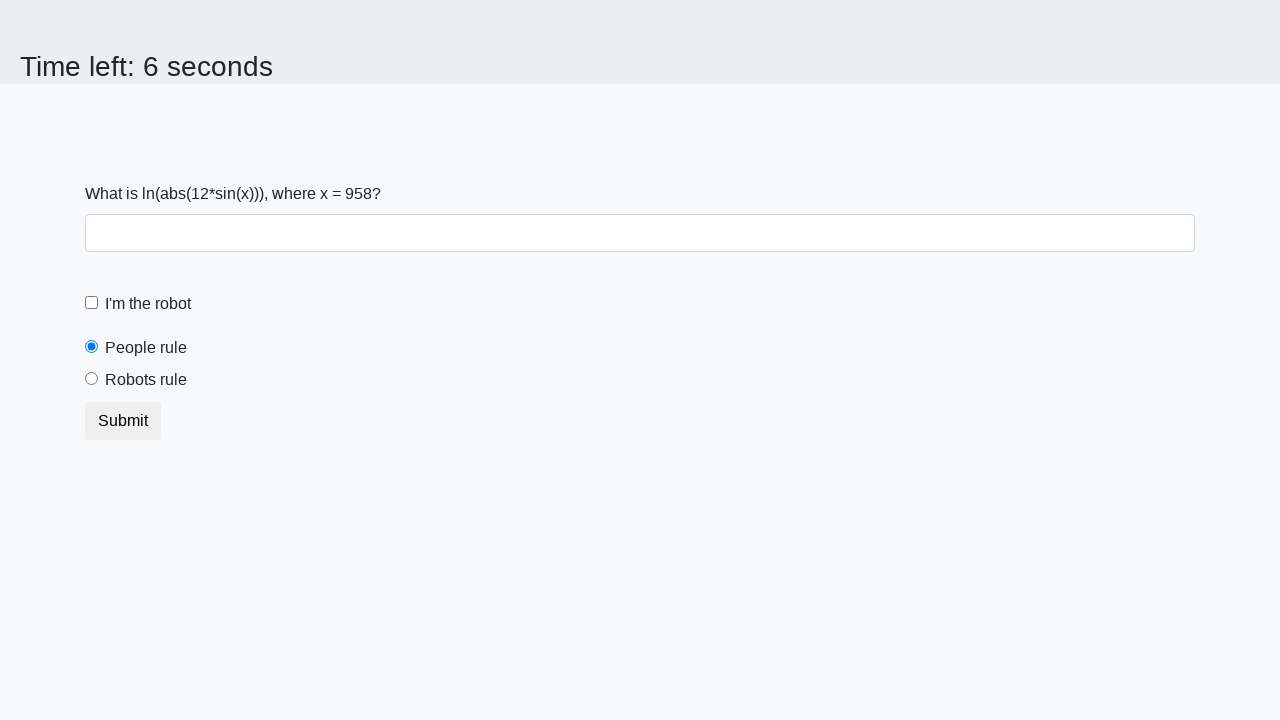

Calculated the logarithmic formula result
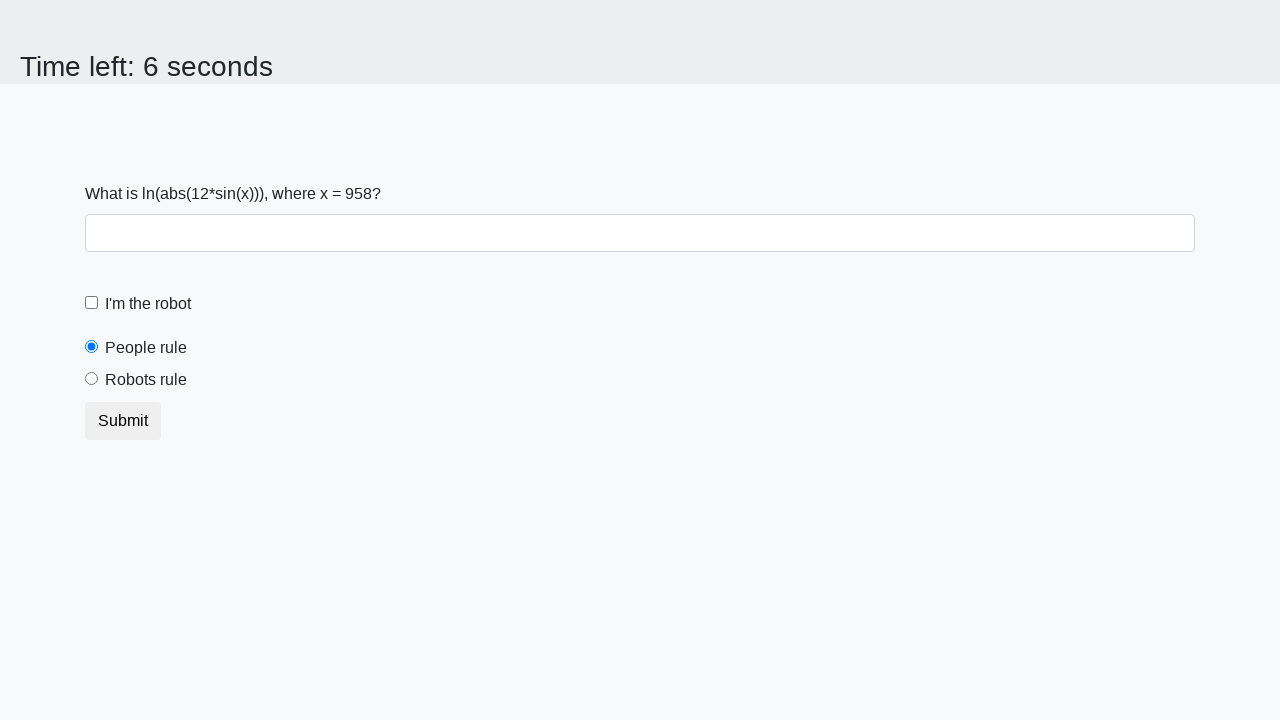

Filled the answer field with calculated result on input#answer
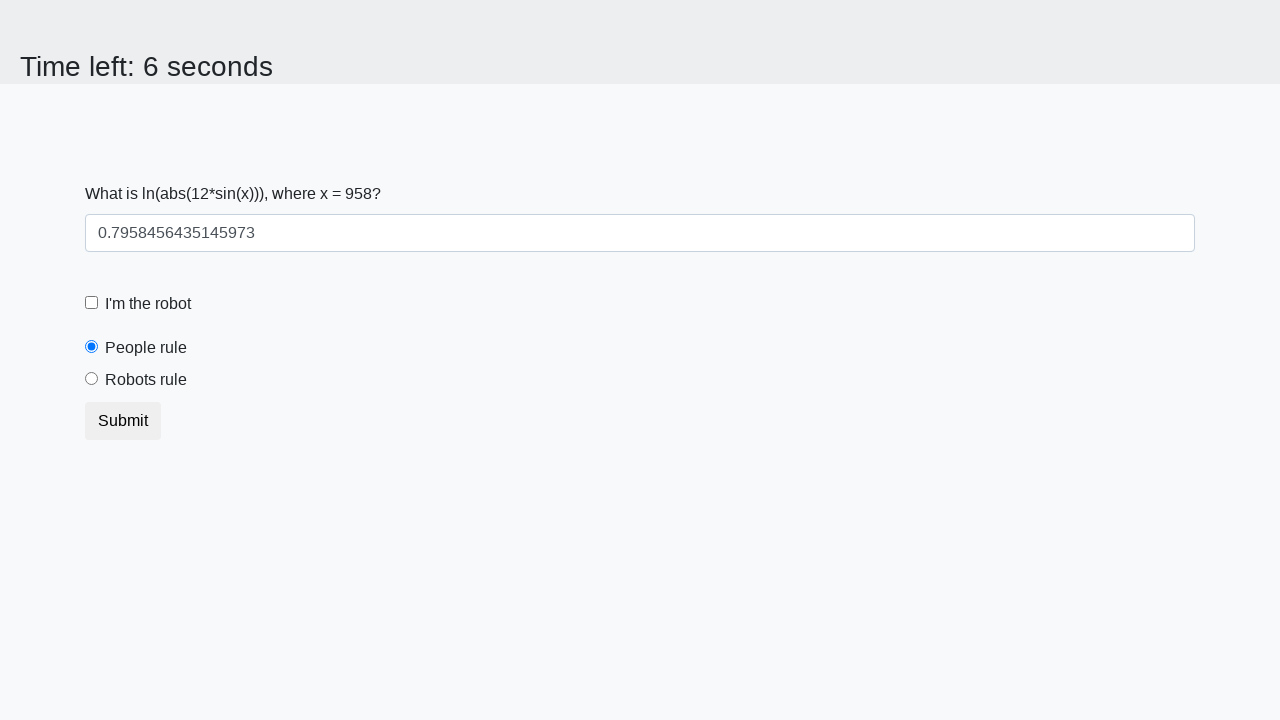

Clicked the robot checkbox at (148, 304) on [for="robotCheckbox"]
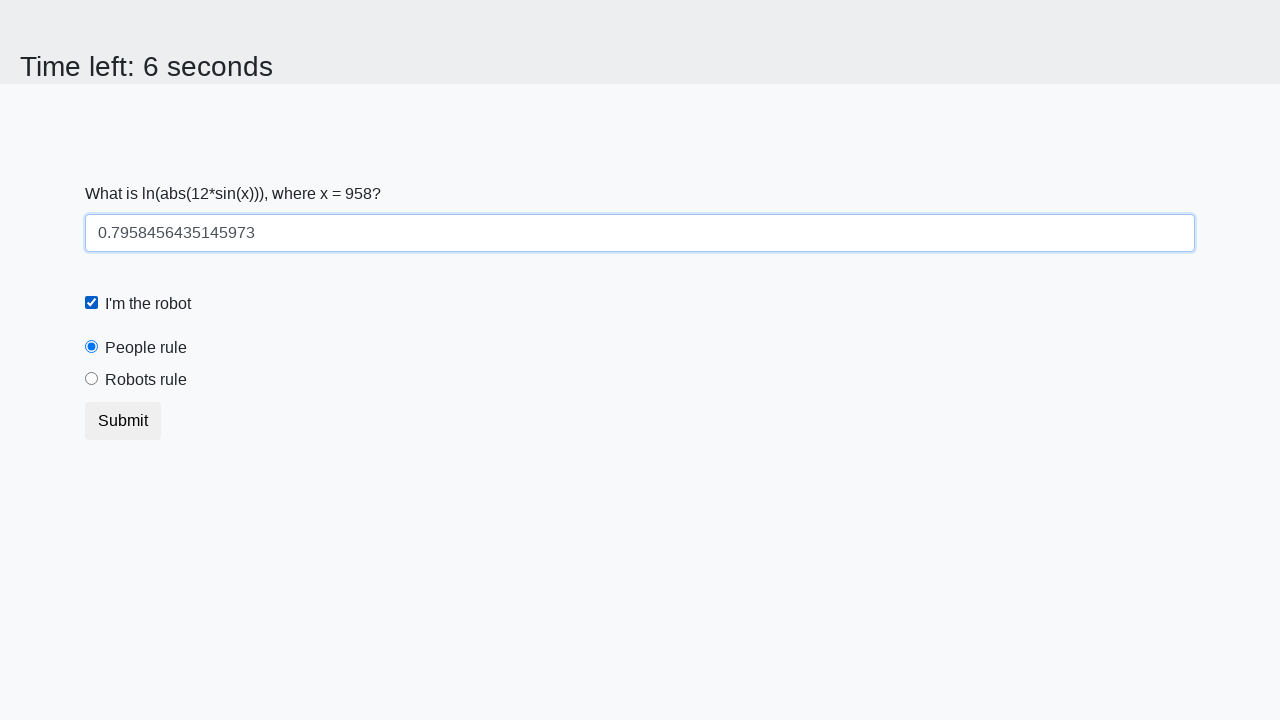

Clicked the robots rule radio button at (146, 380) on [for="robotsRule"]
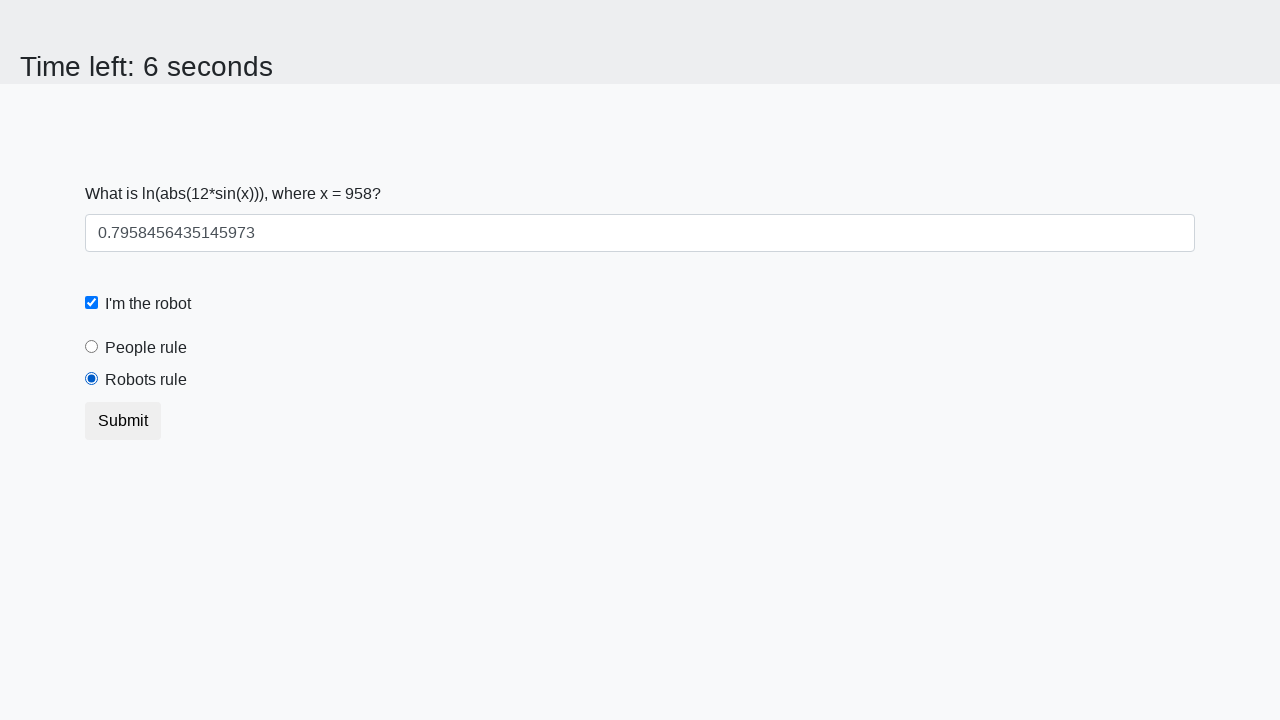

Clicked the submit button at (123, 421) on button.btn
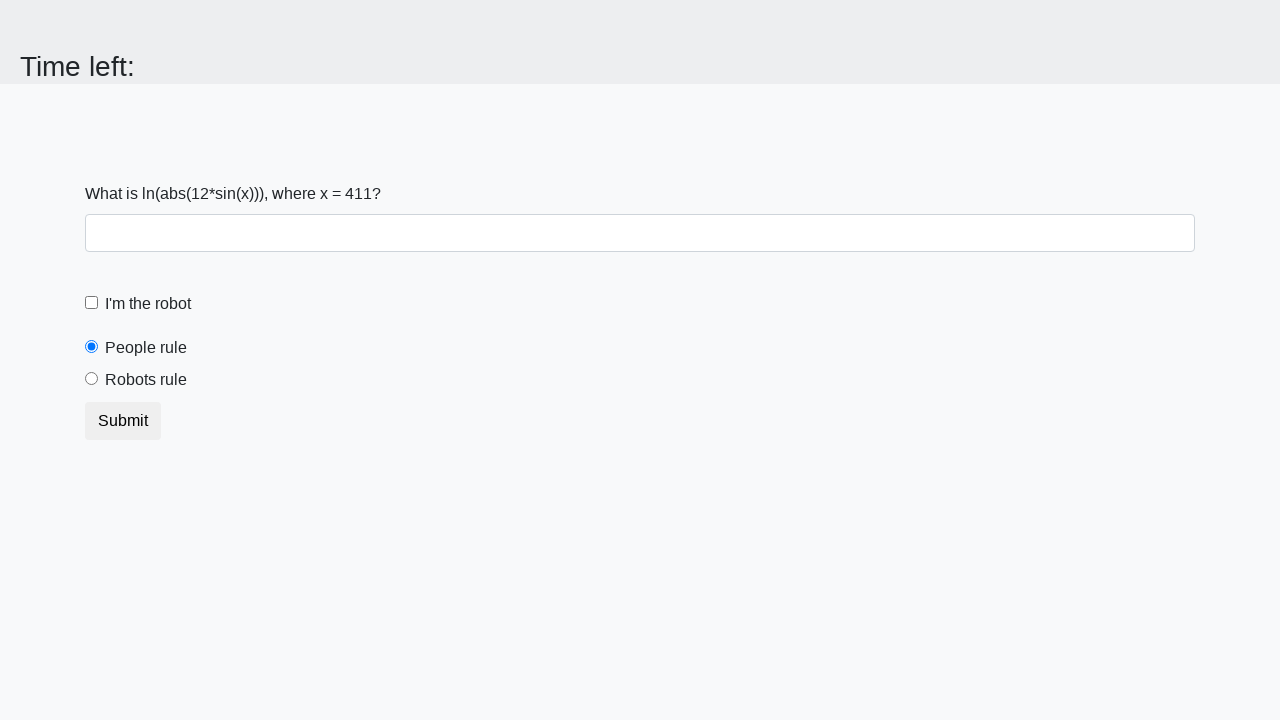

Waited for submission result
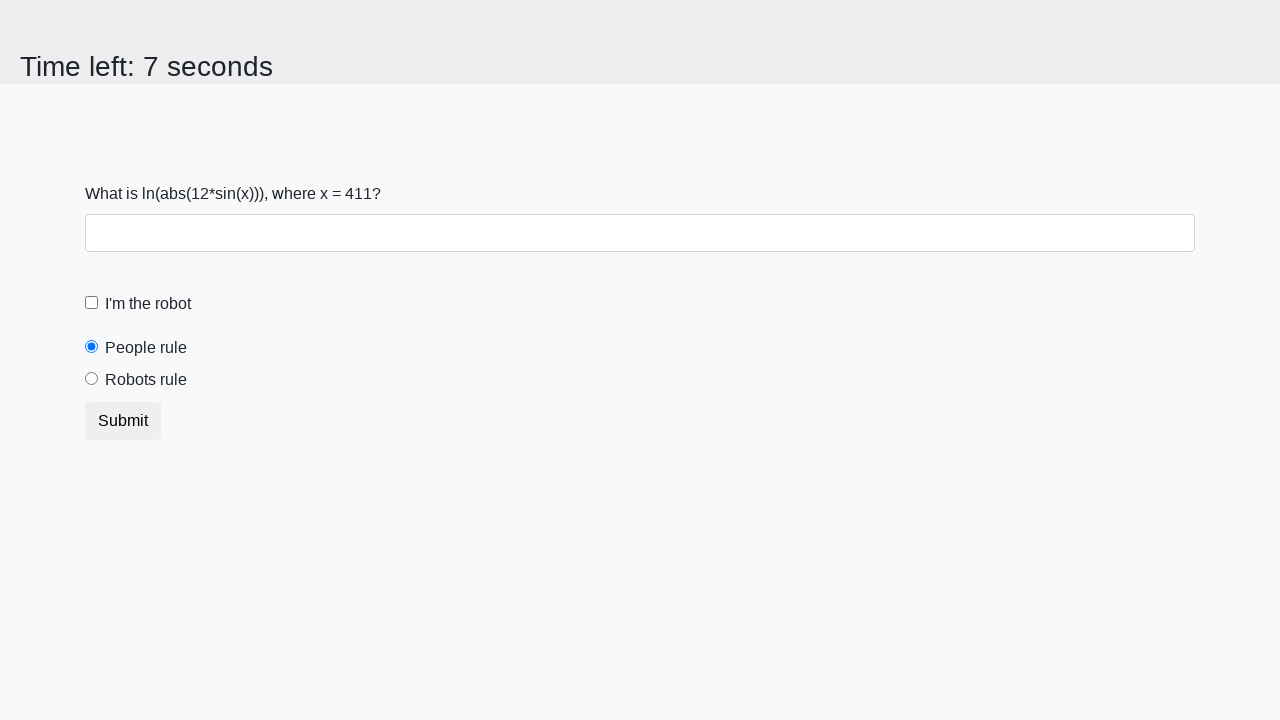

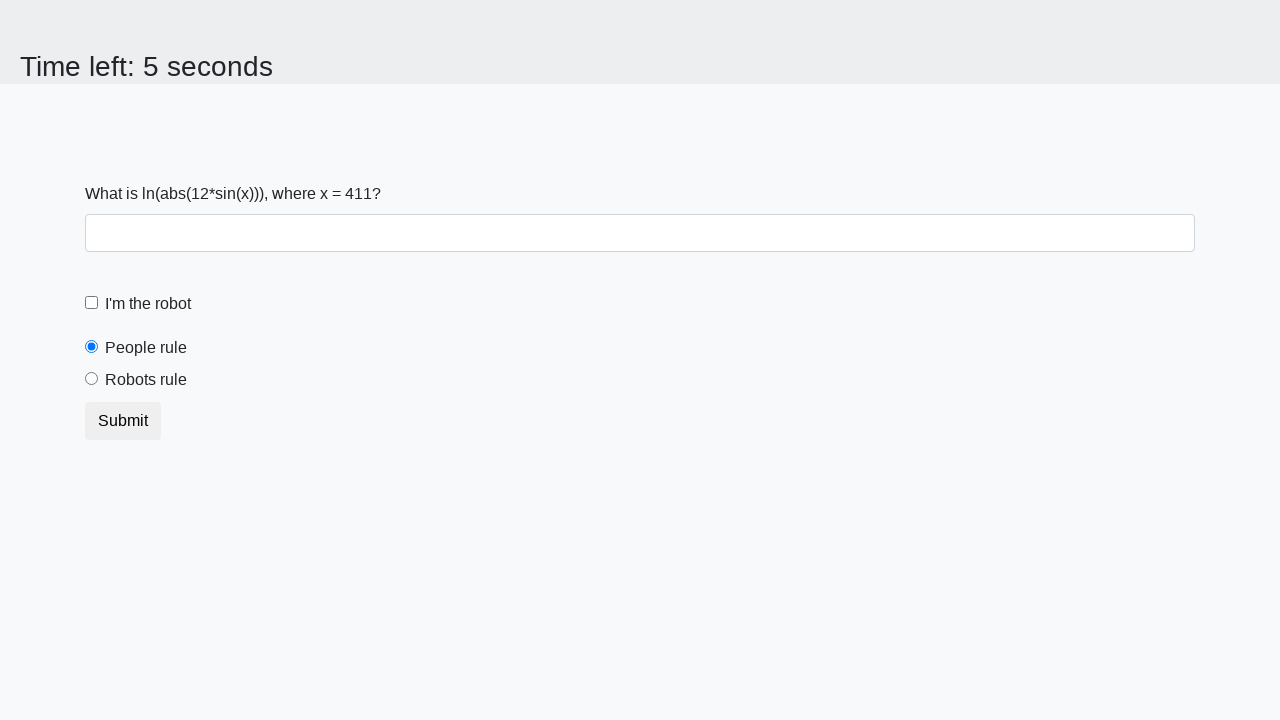